Tests clicking the close button on error messages to dismiss them

Starting URL: https://www.saucedemo.com/

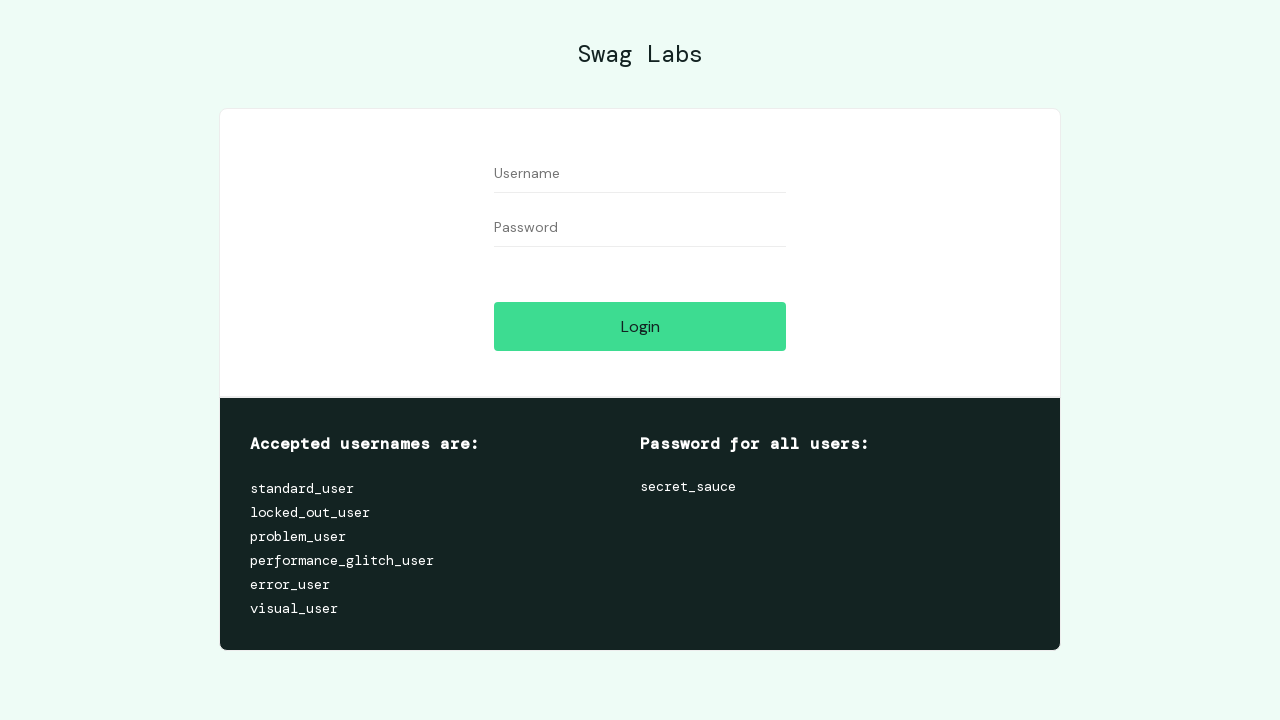

Left username field empty on #user-name
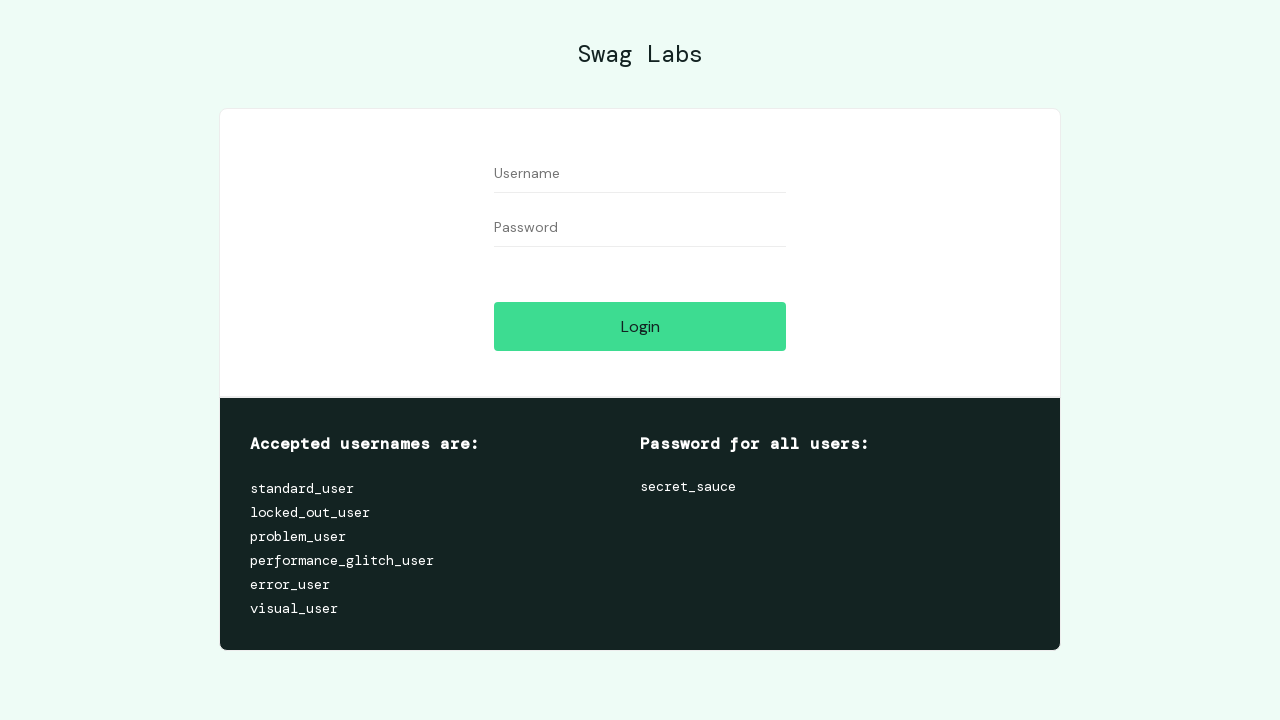

Left password field empty on #password
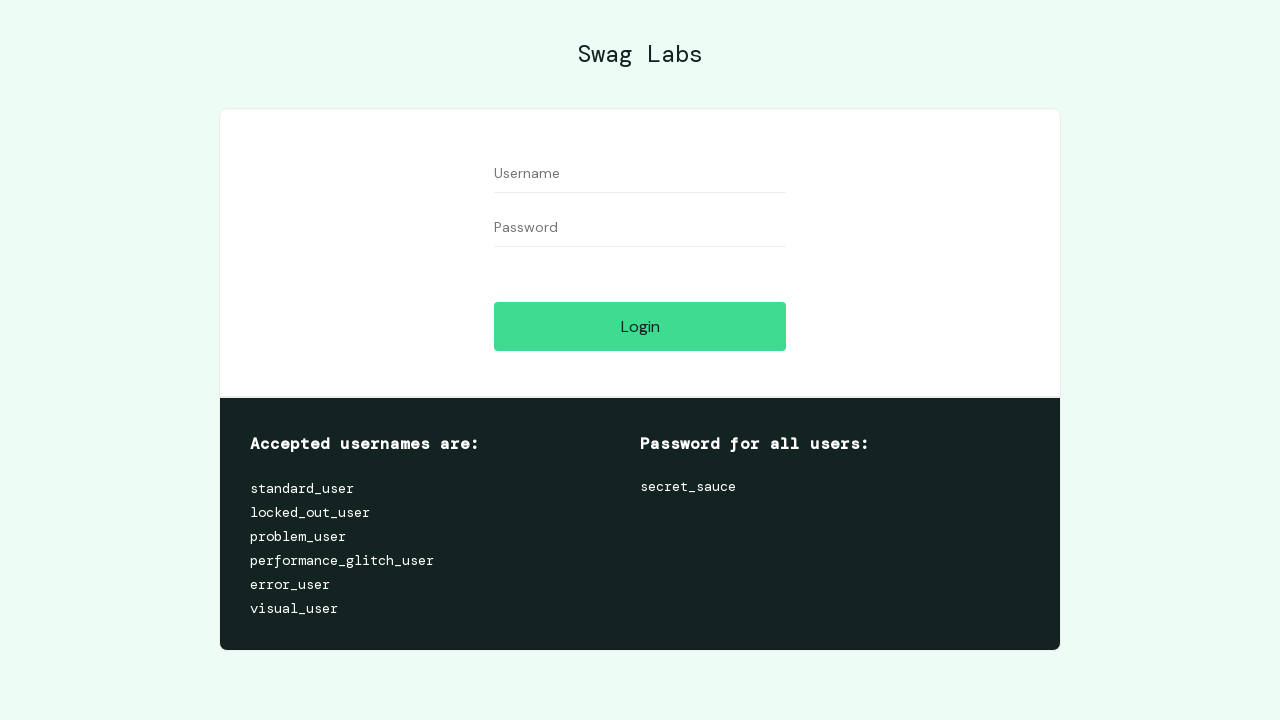

Clicked login button to trigger error message at (640, 326) on #login-button
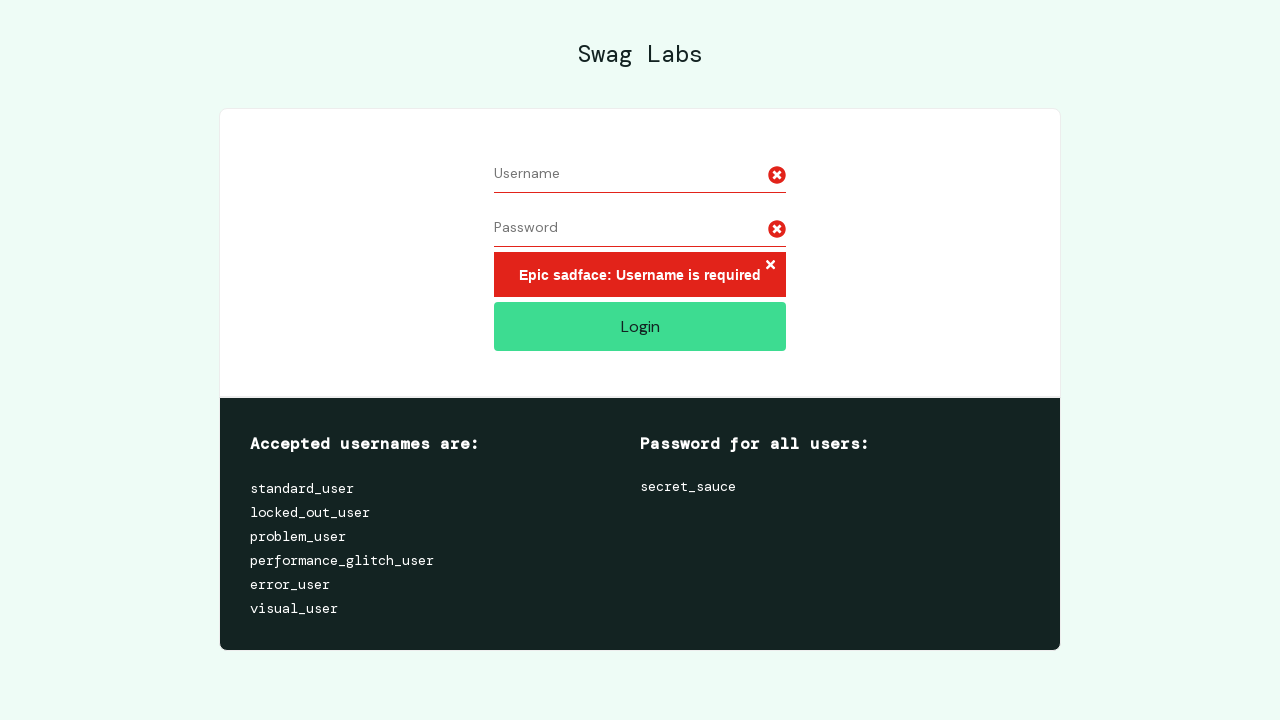

Clicked error close button to dismiss error message at (770, 266) on .error-button
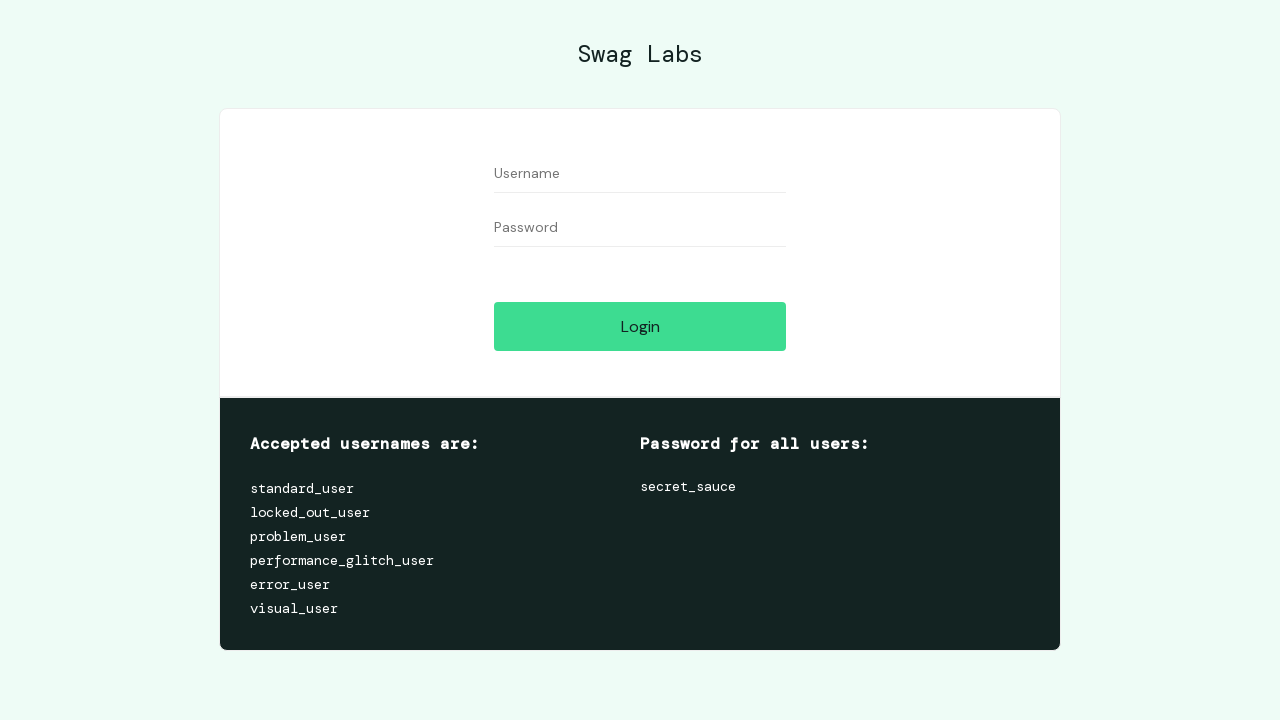

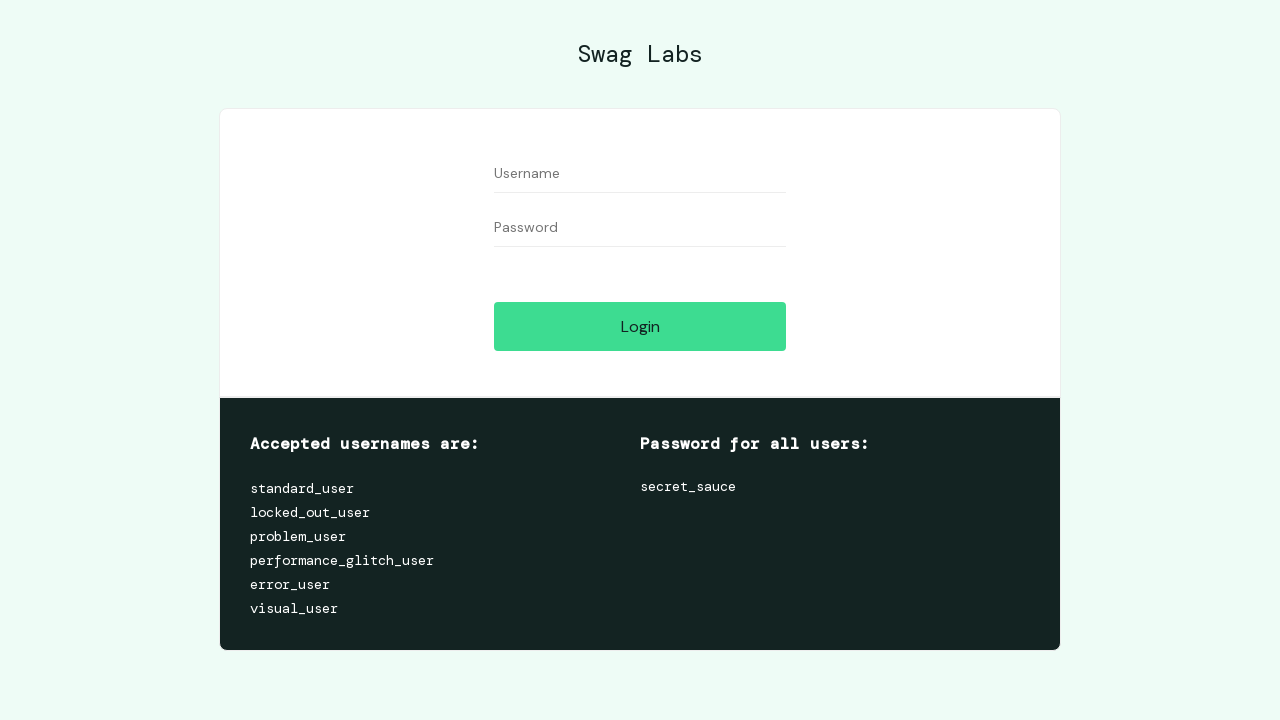